Tests search functionality by searching for "shoes" and verifying that search results are displayed

Starting URL: https://www.testotomasyonu.com

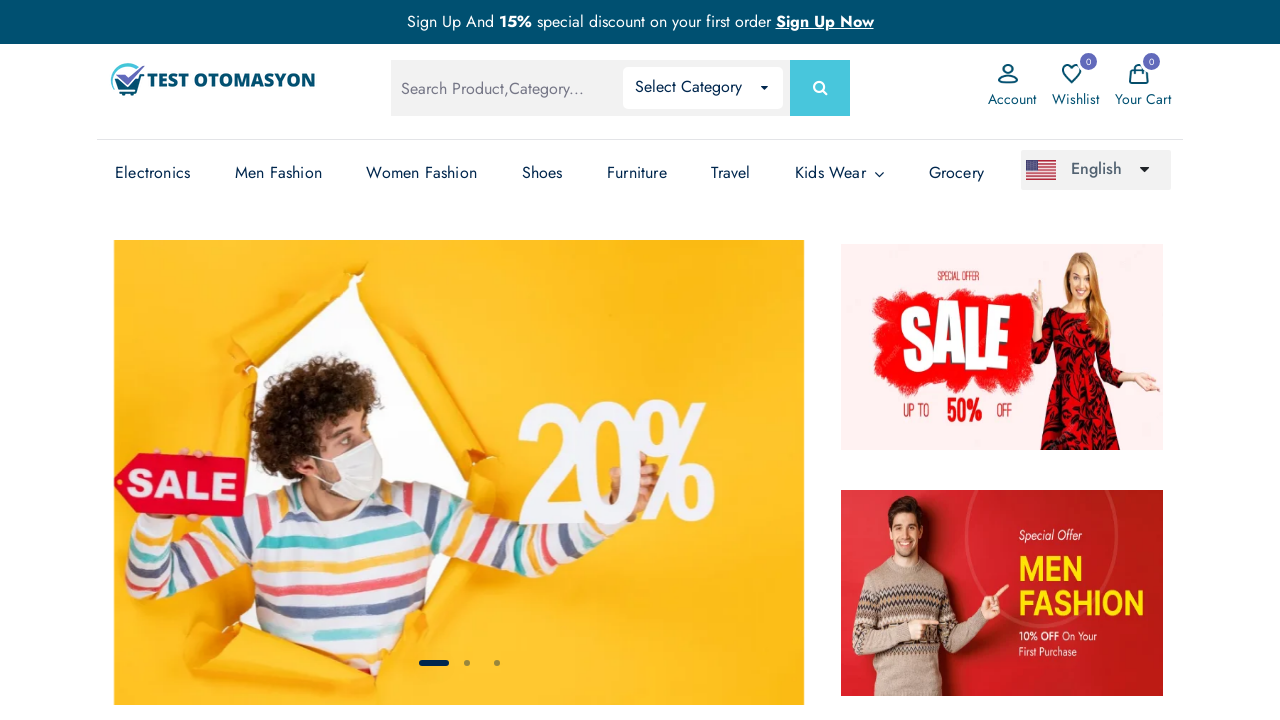

Filled search box with 'shoes' on #global-search
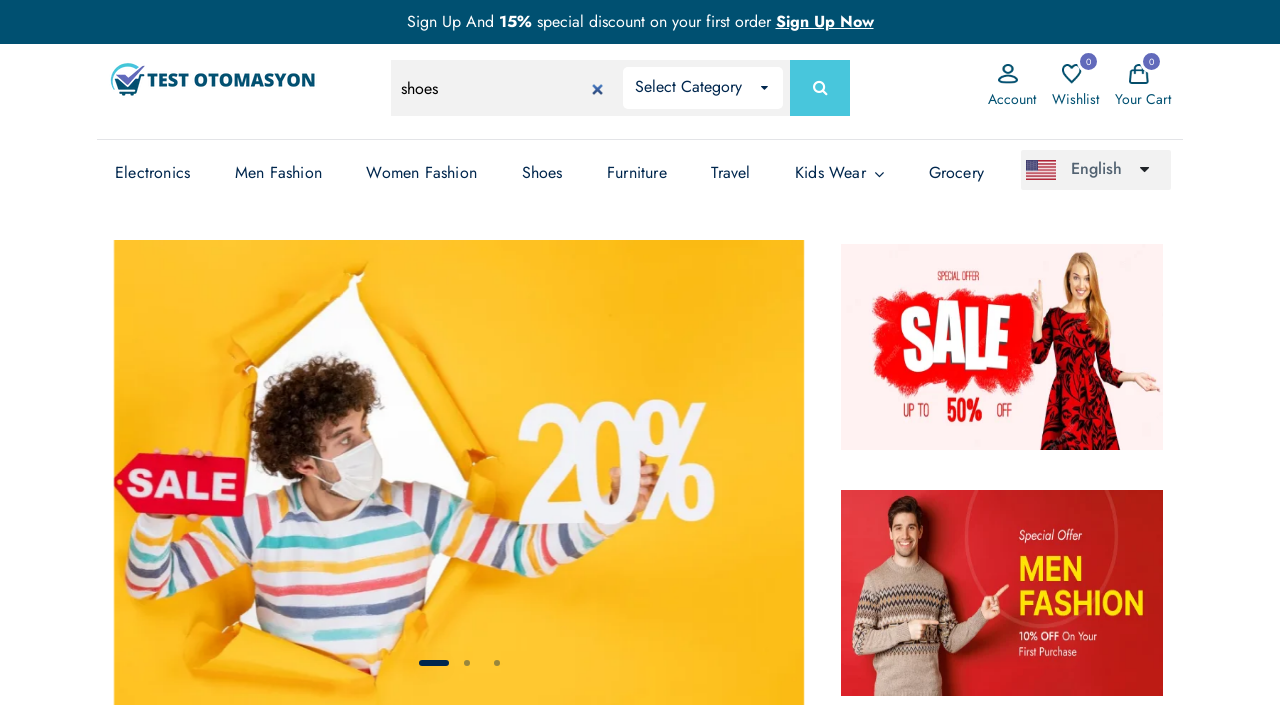

Pressed Enter to submit search for 'shoes' on #global-search
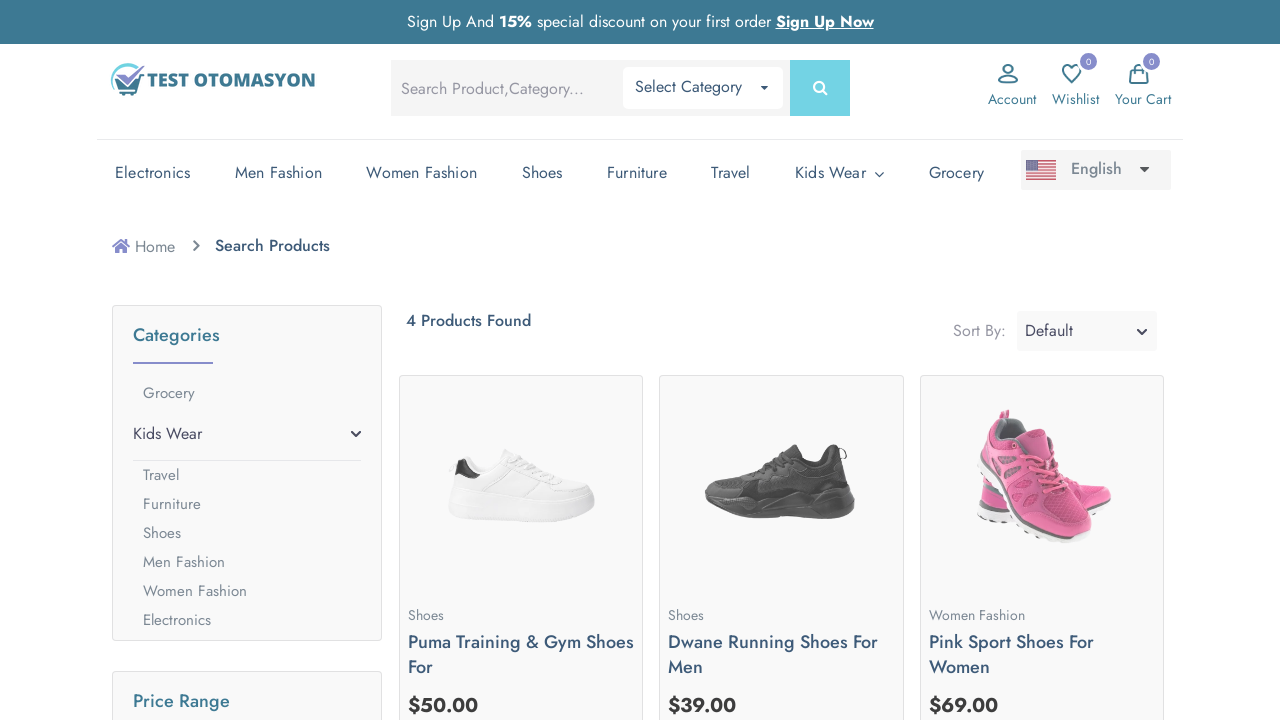

Search results loaded and product count displayed
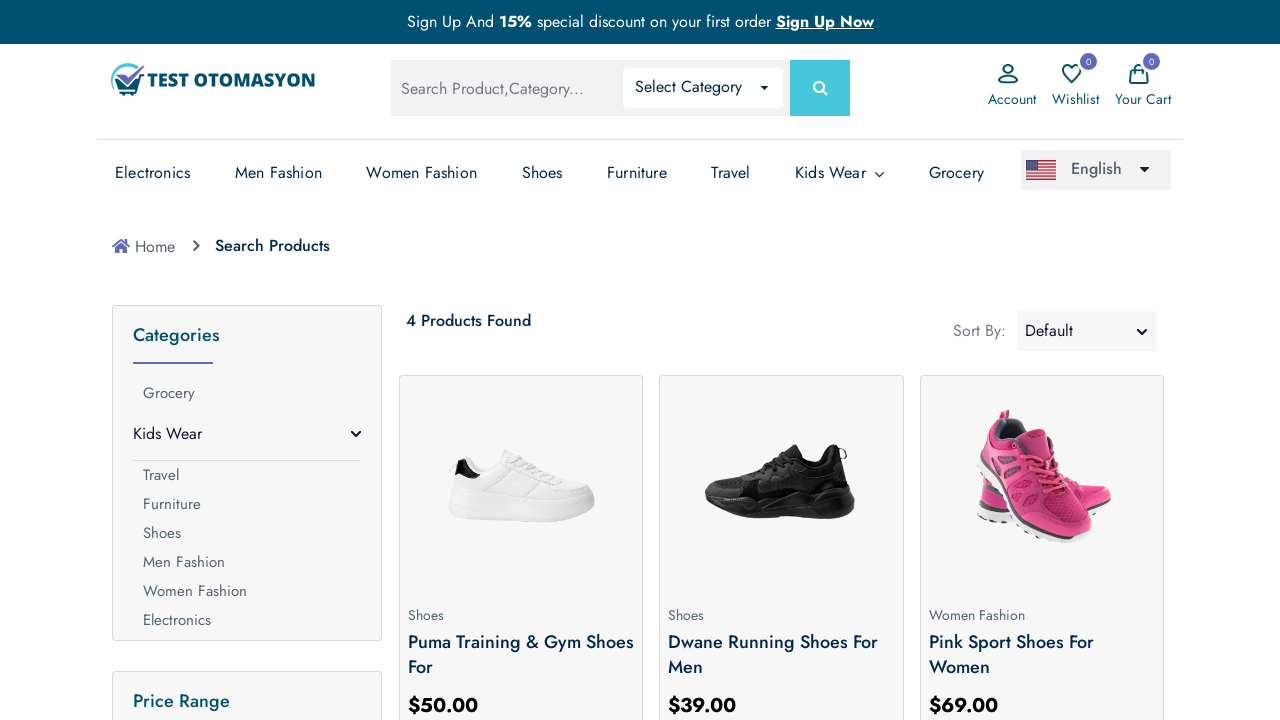

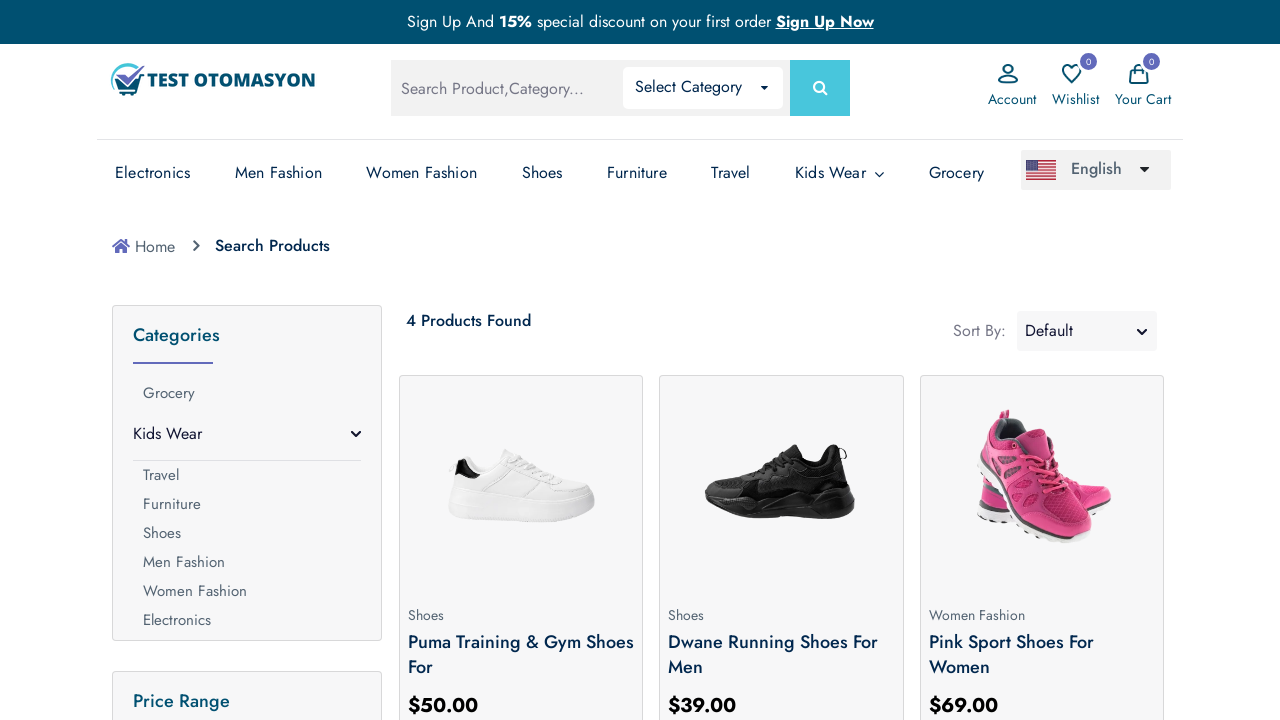